Navigates to a book listing page on literatura.mk, waits for the pagination and book items to load, then navigates to the second page and verifies book listings are displayed.

Starting URL: https://www.literatura.mk/knigi/

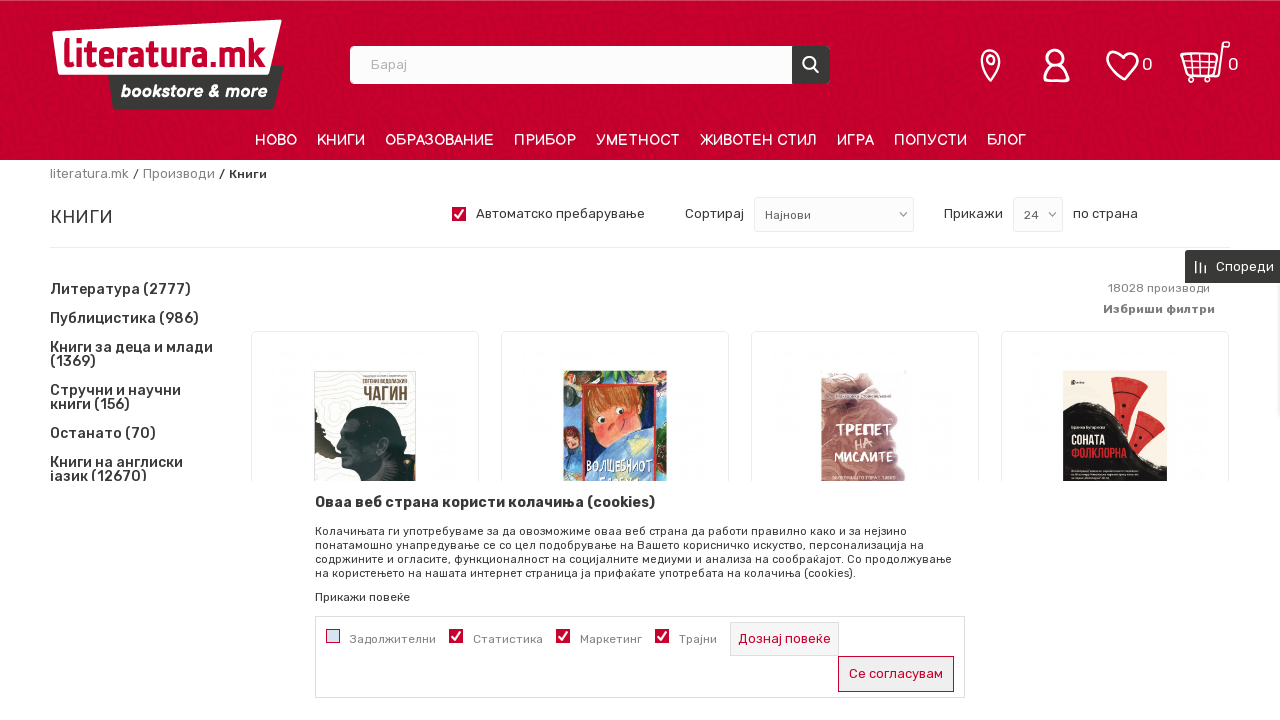

Pagination element loaded on the book listing page
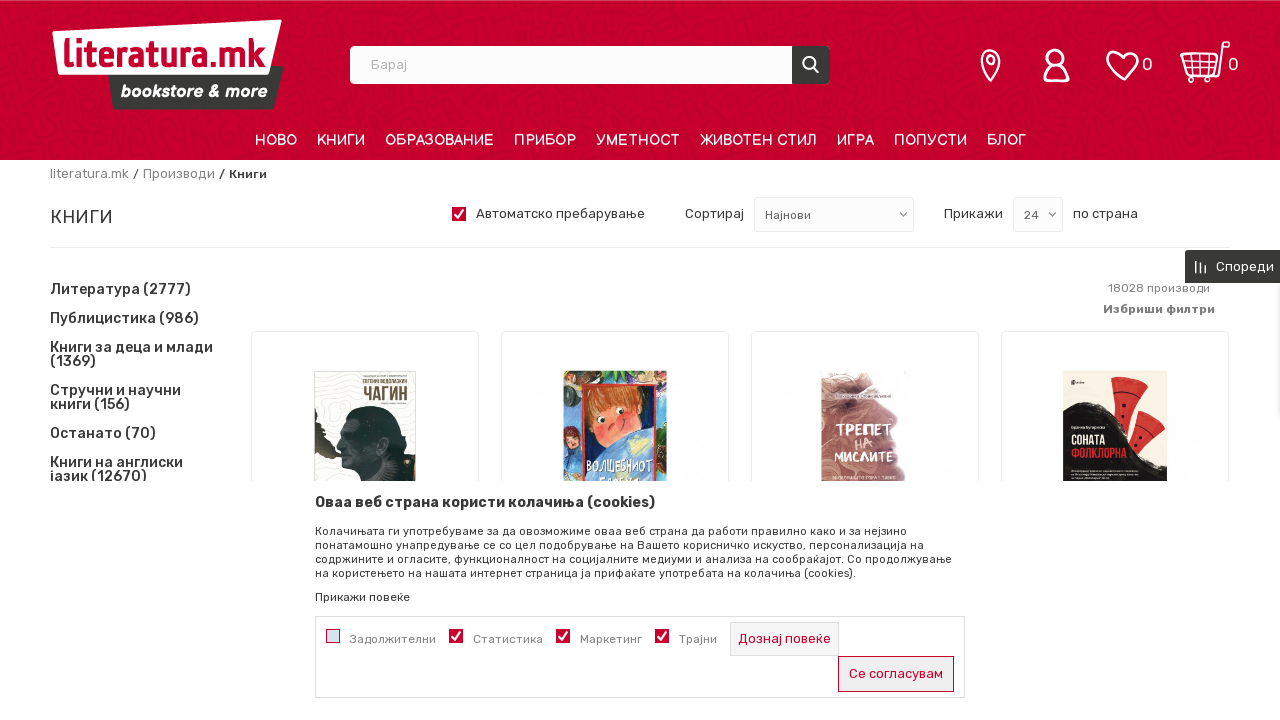

Book items loaded on the first page
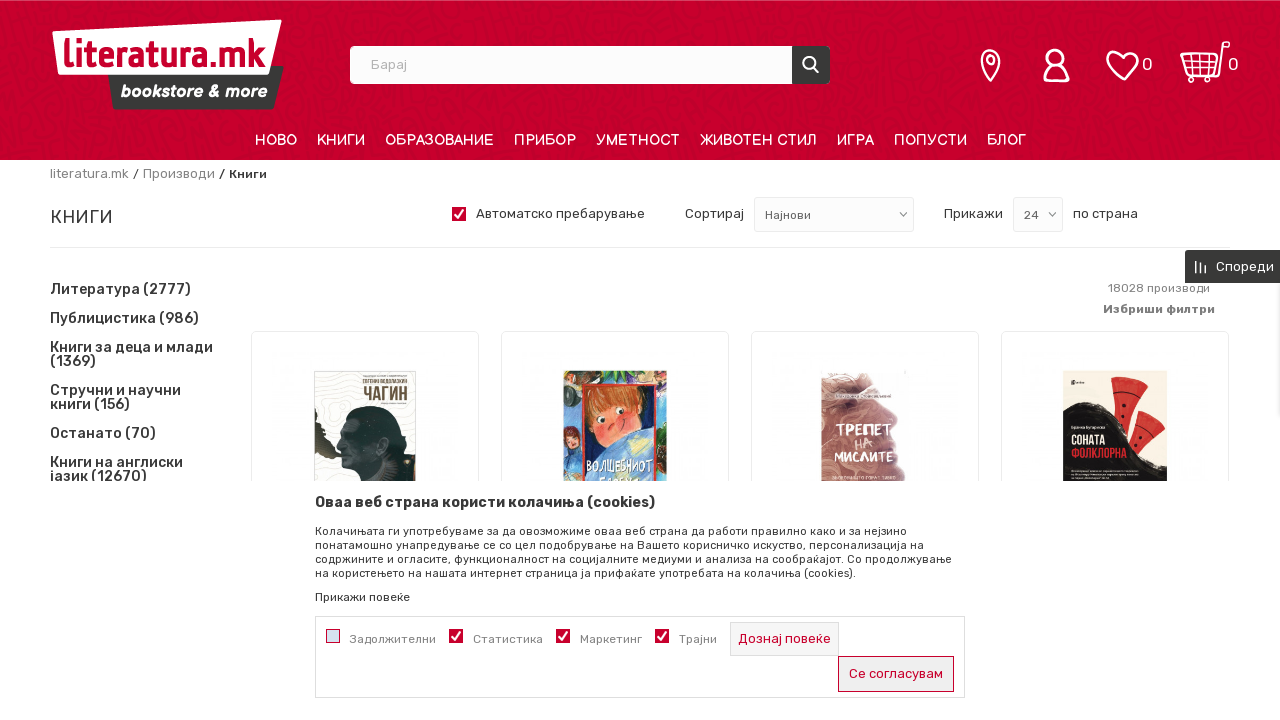

Book title elements are present
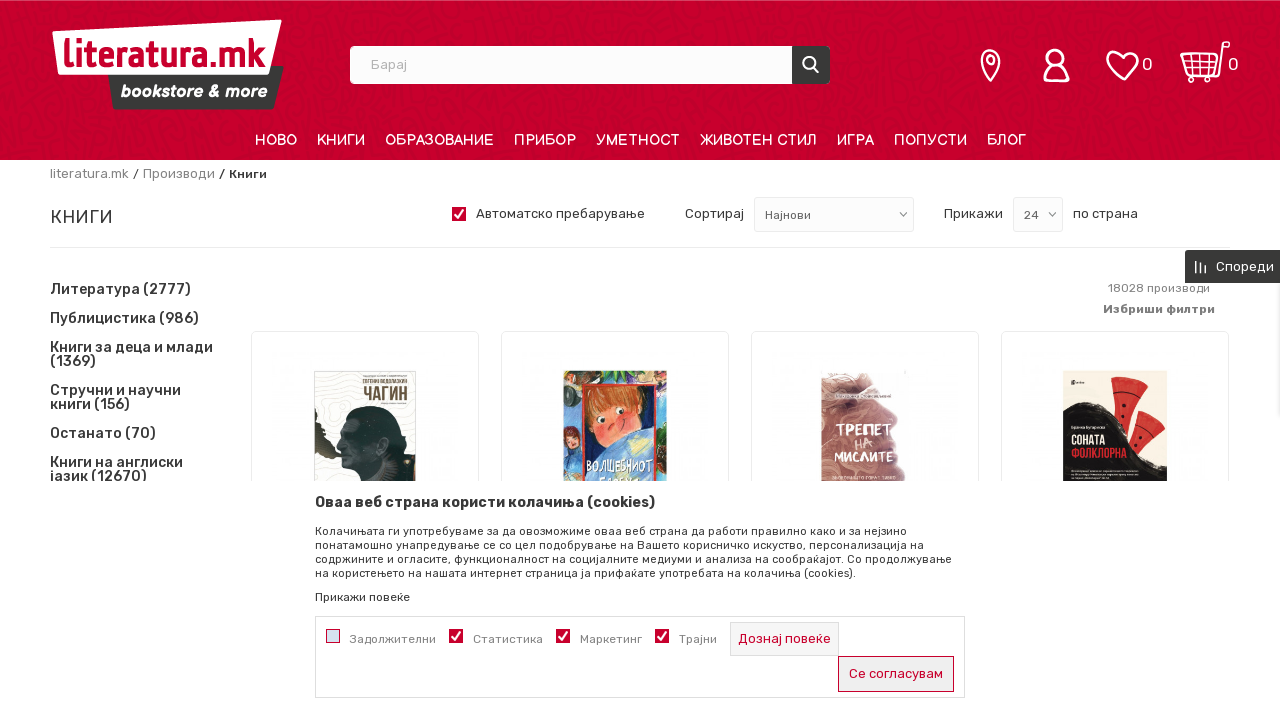

Book price elements are present
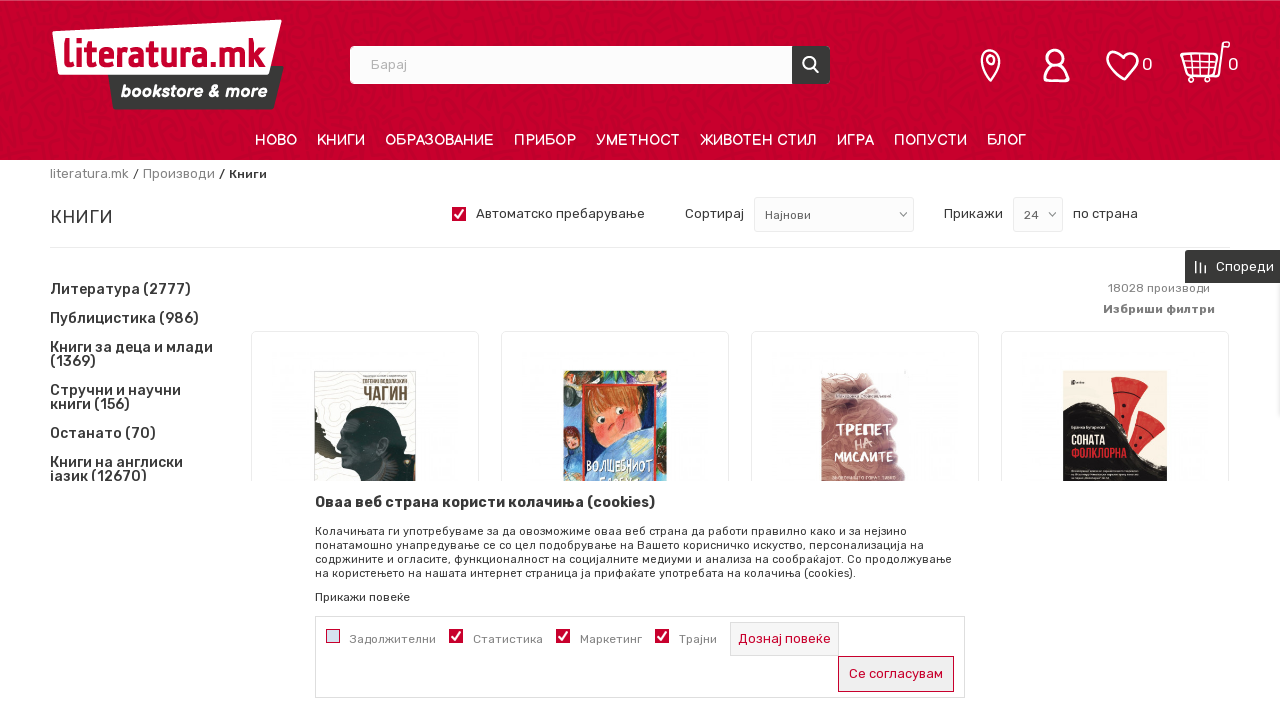

Navigated to the second page of book listings
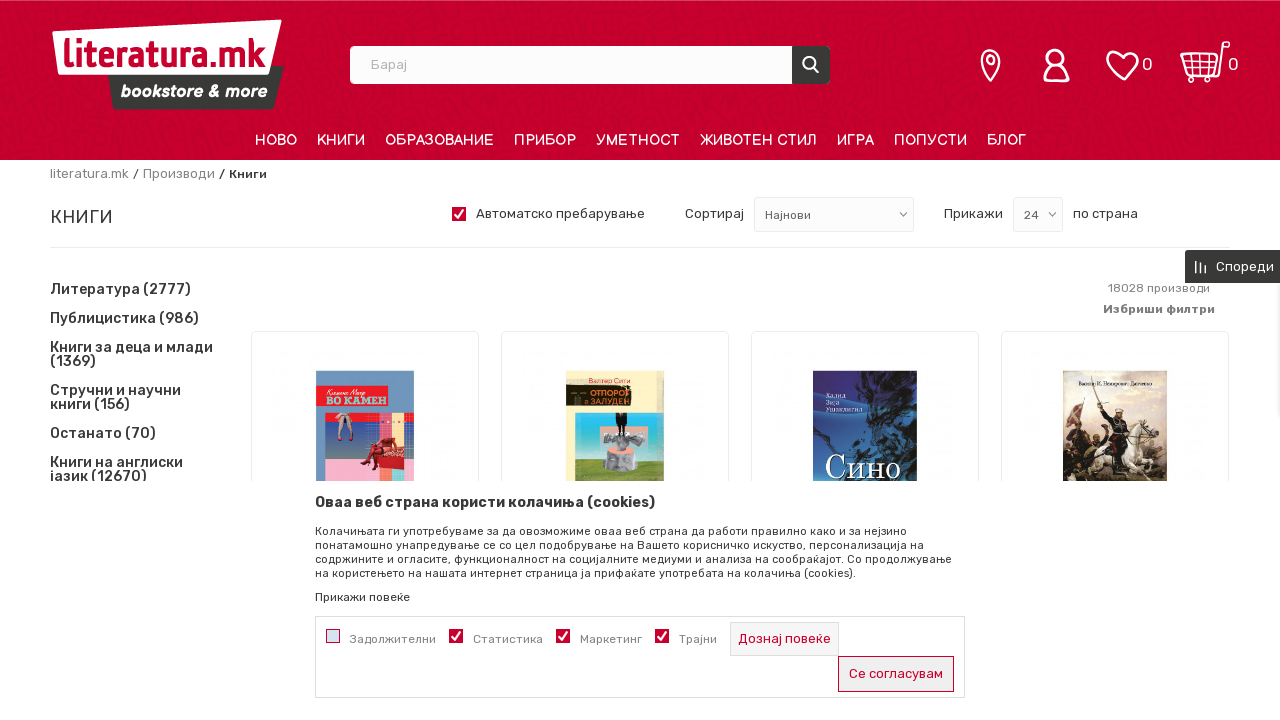

Book items loaded on the second page
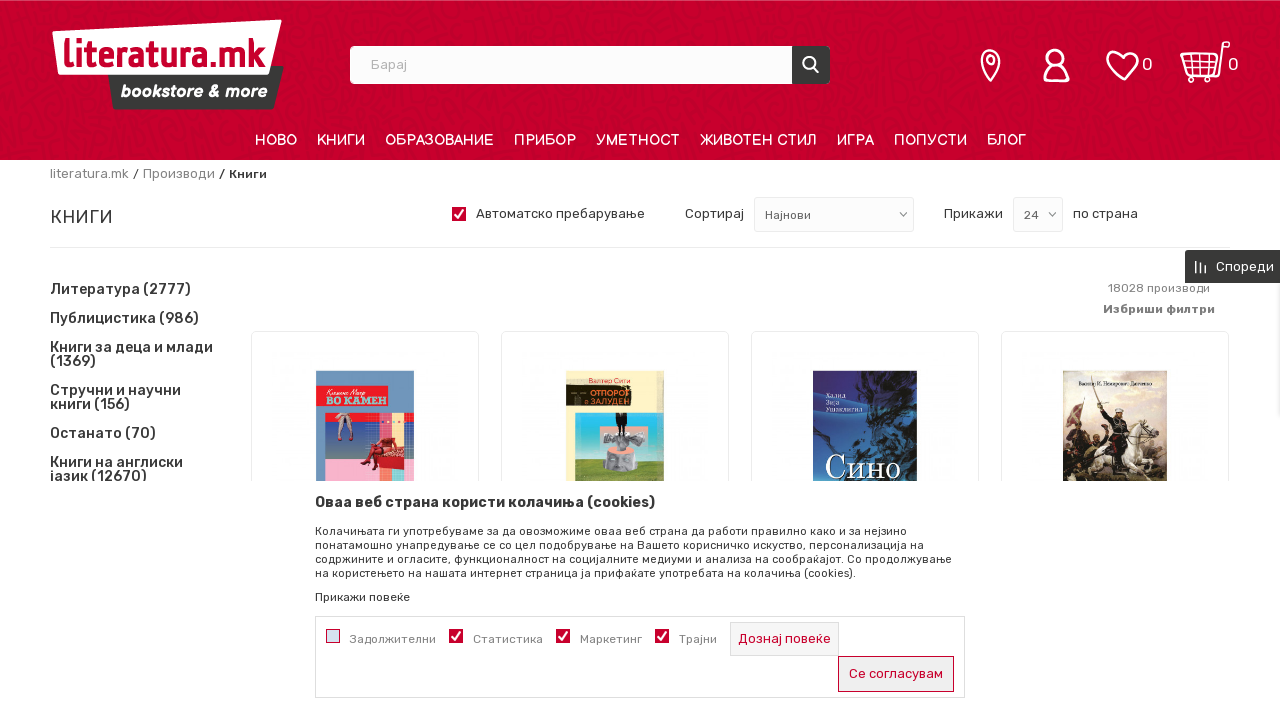

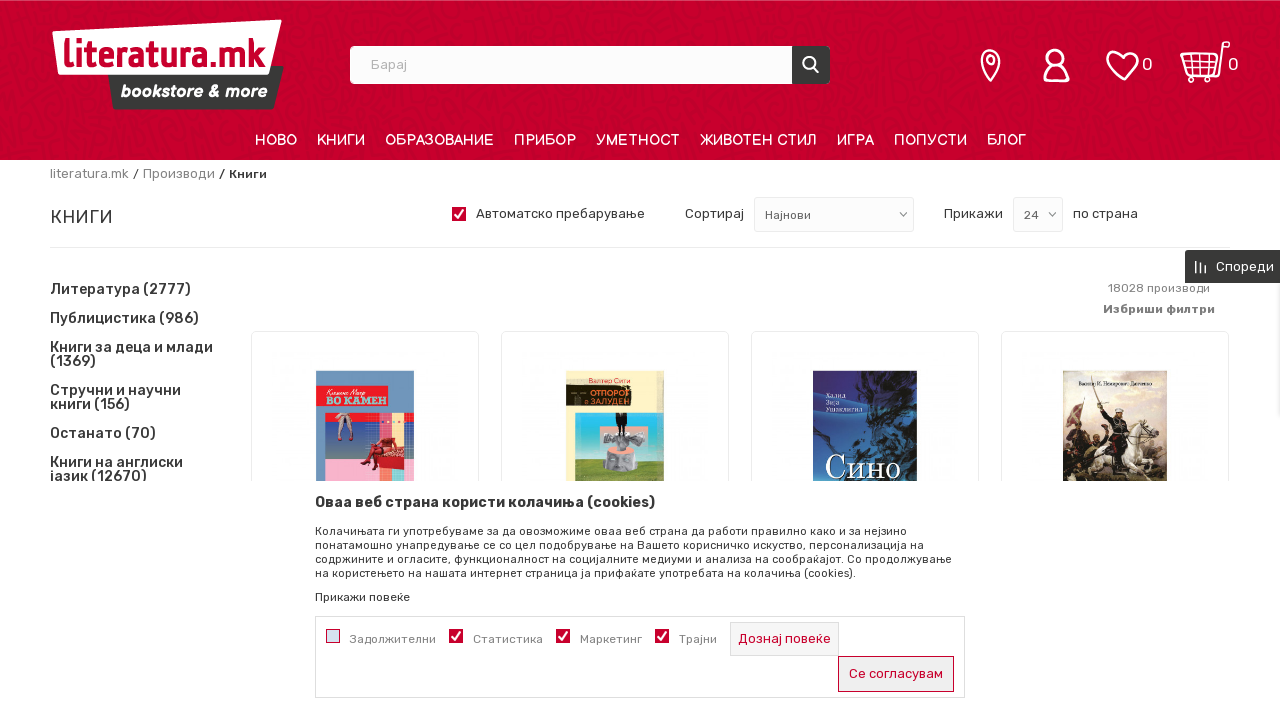